Tests the practice form by verifying the first name field is displayed and filling it with a name value

Starting URL: https://demoqa.com/automation-practice-form

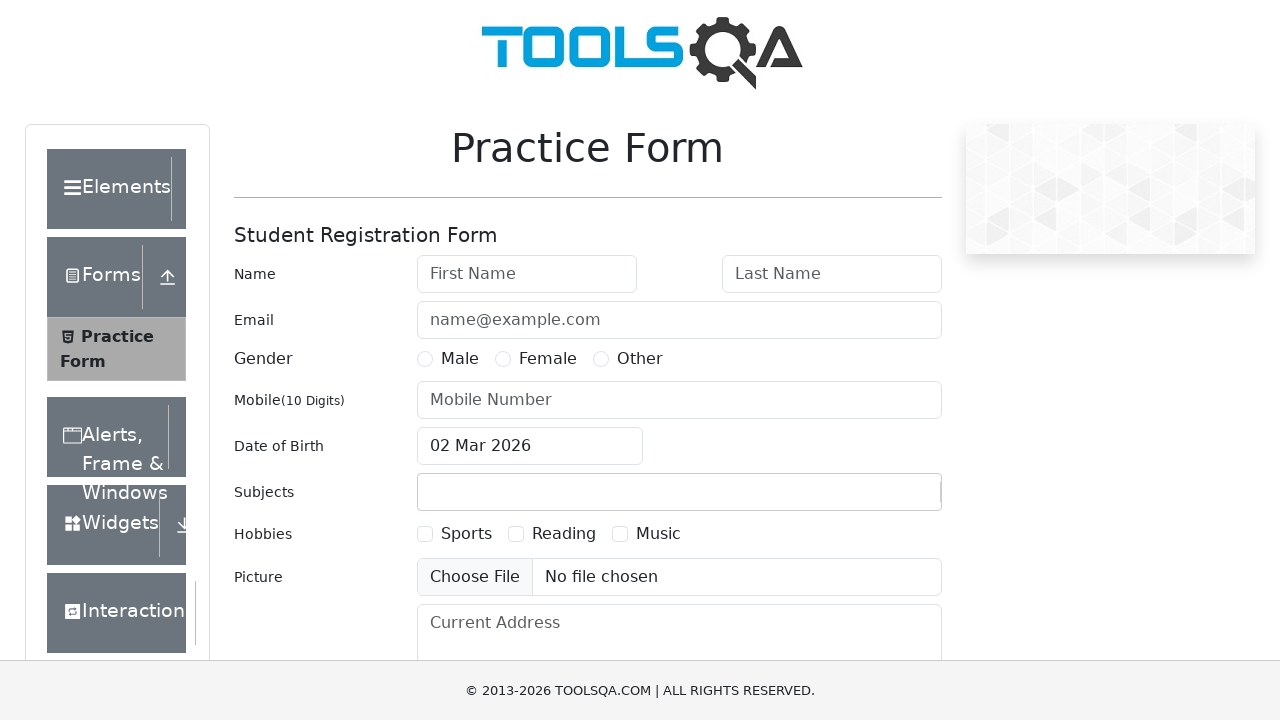

First name field is visible on the practice form
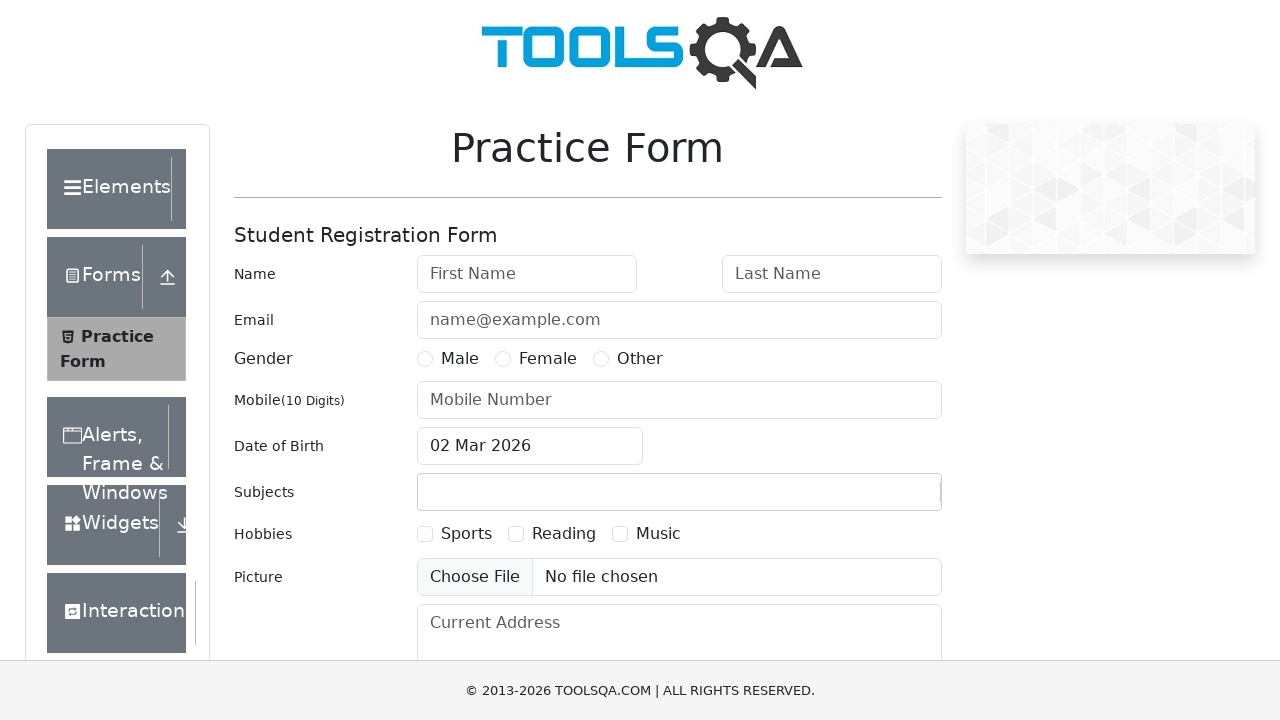

Filled first name field with 'Monika' on #firstName
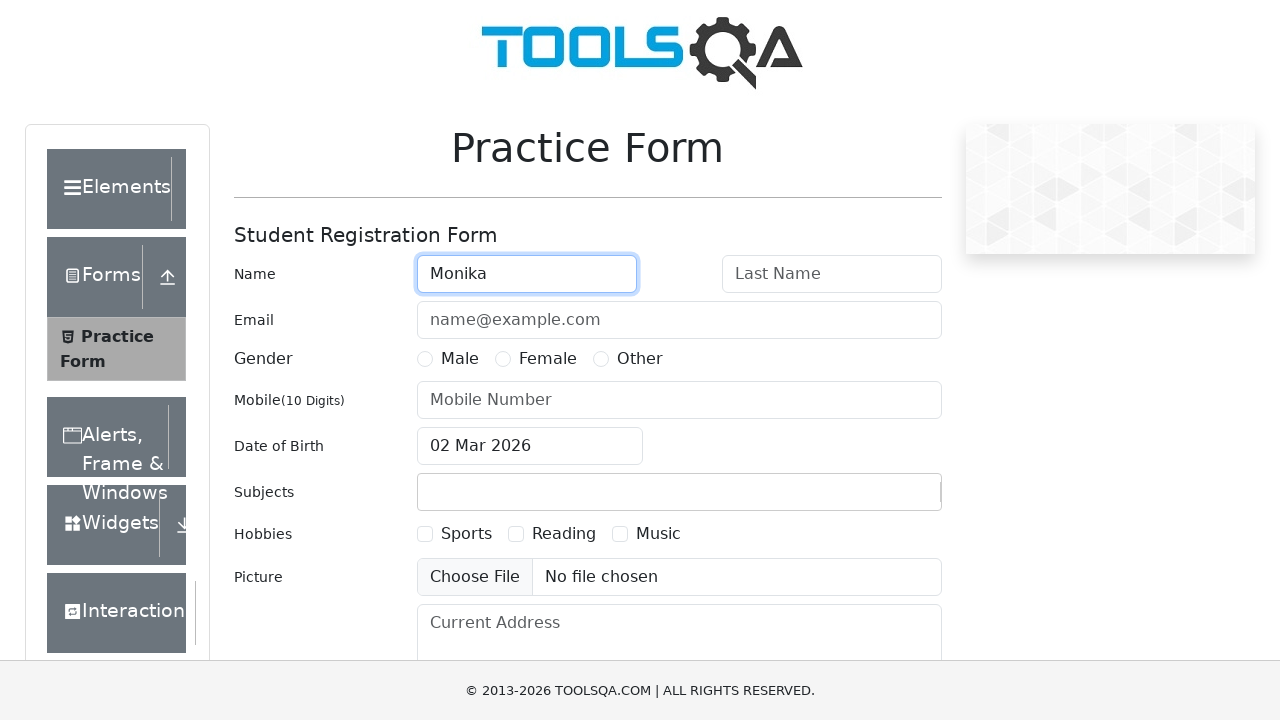

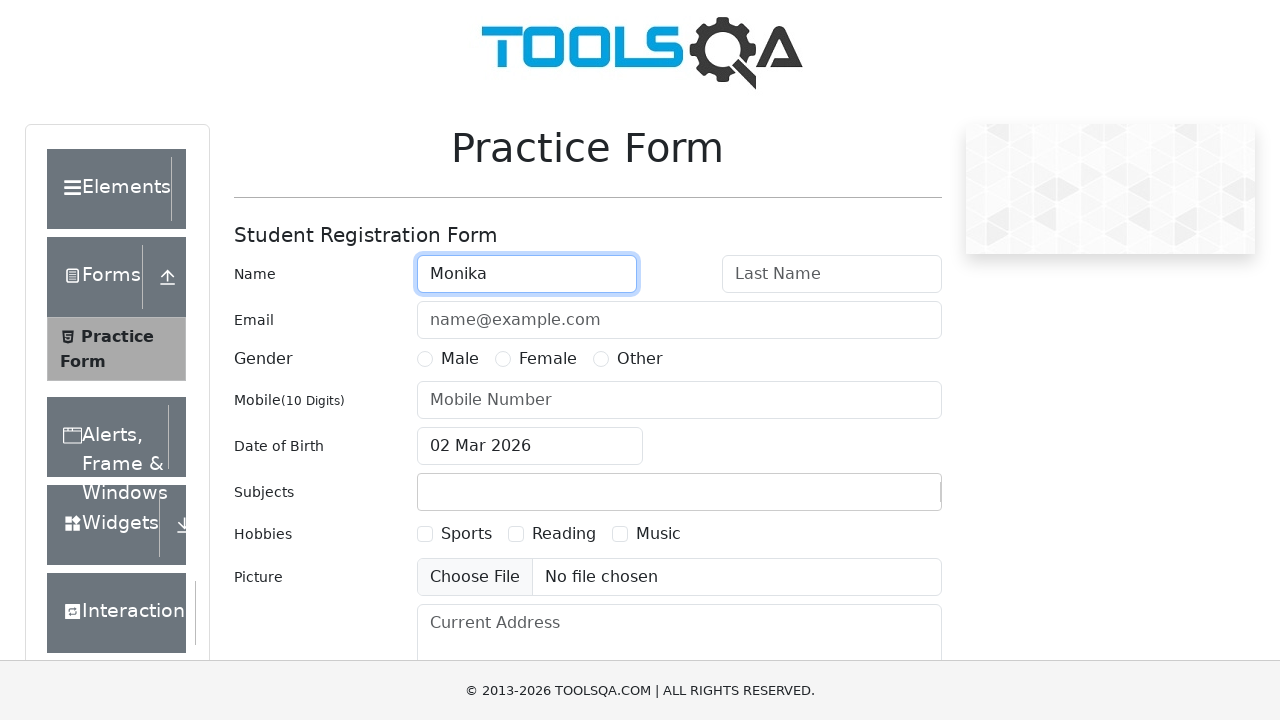